Tests window handling by clicking a link that opens in a new tab, switching to that tab, and clicking another link within it

Starting URL: https://crio-qkart-frontend-qa.vercel.app/

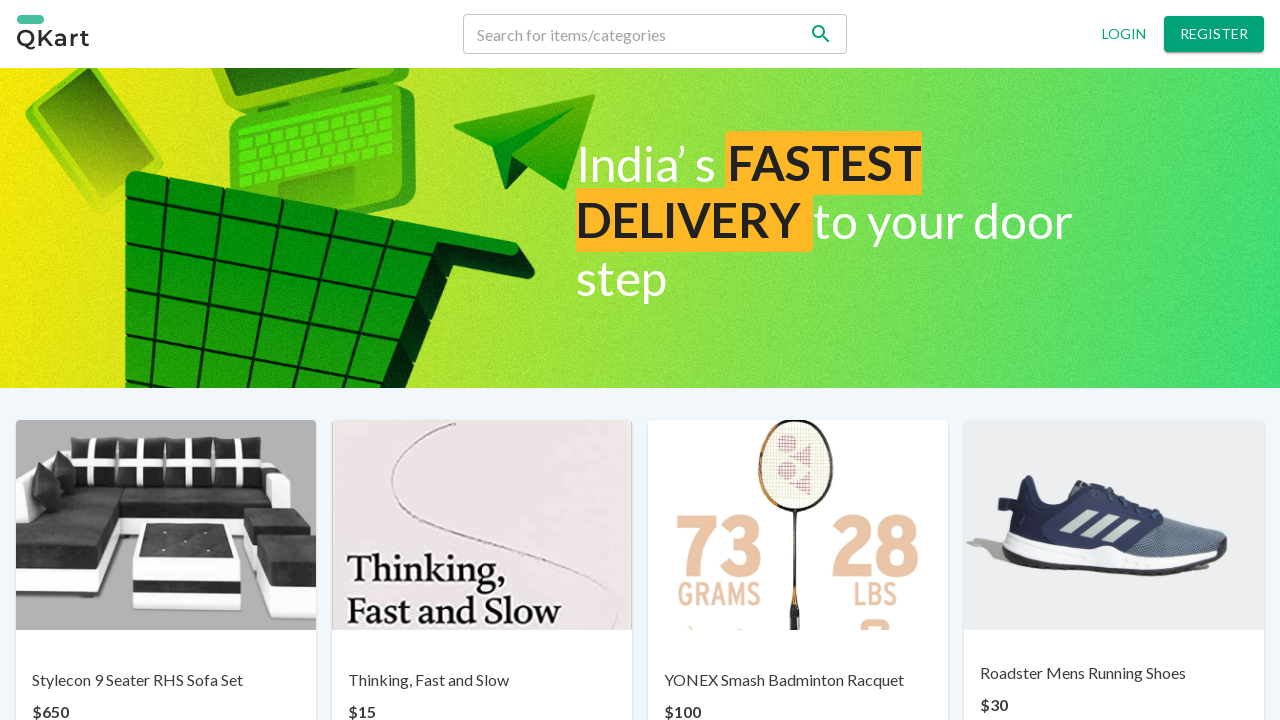

Clicked Privacy policy link to open in new tab at (486, 667) on text=Privacy policy
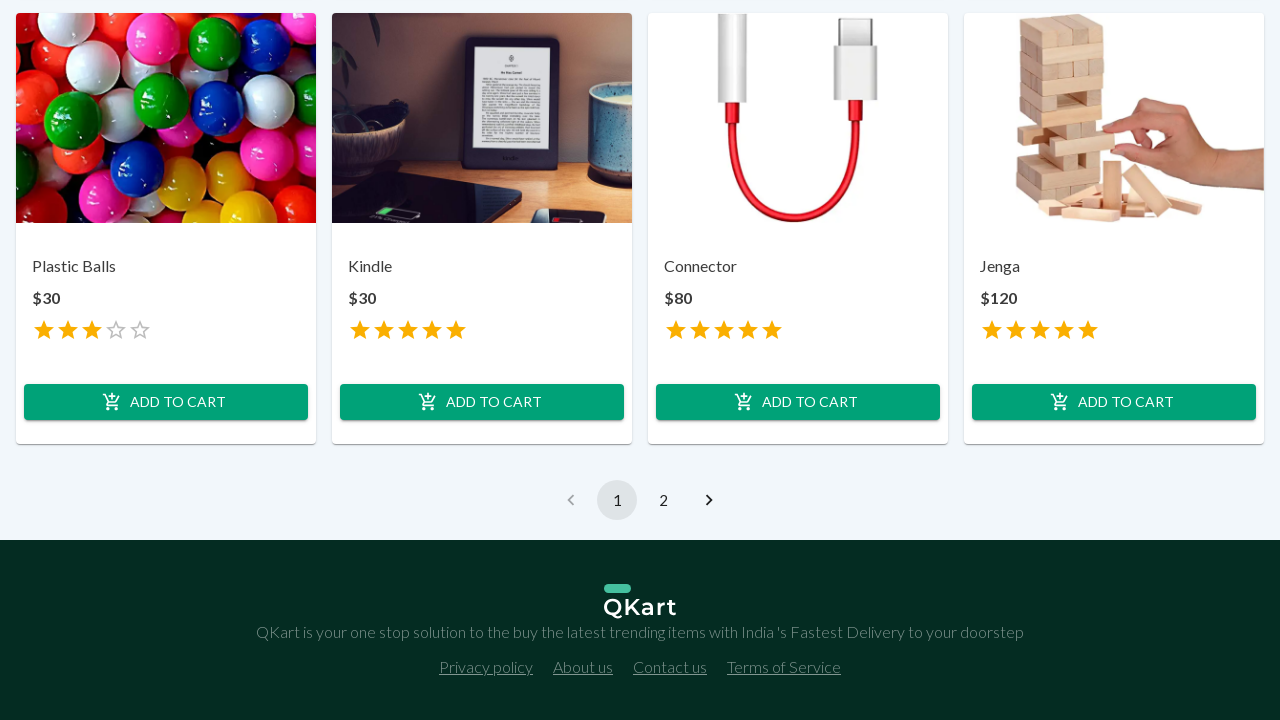

Successfully switched to new tab opened by Privacy policy link
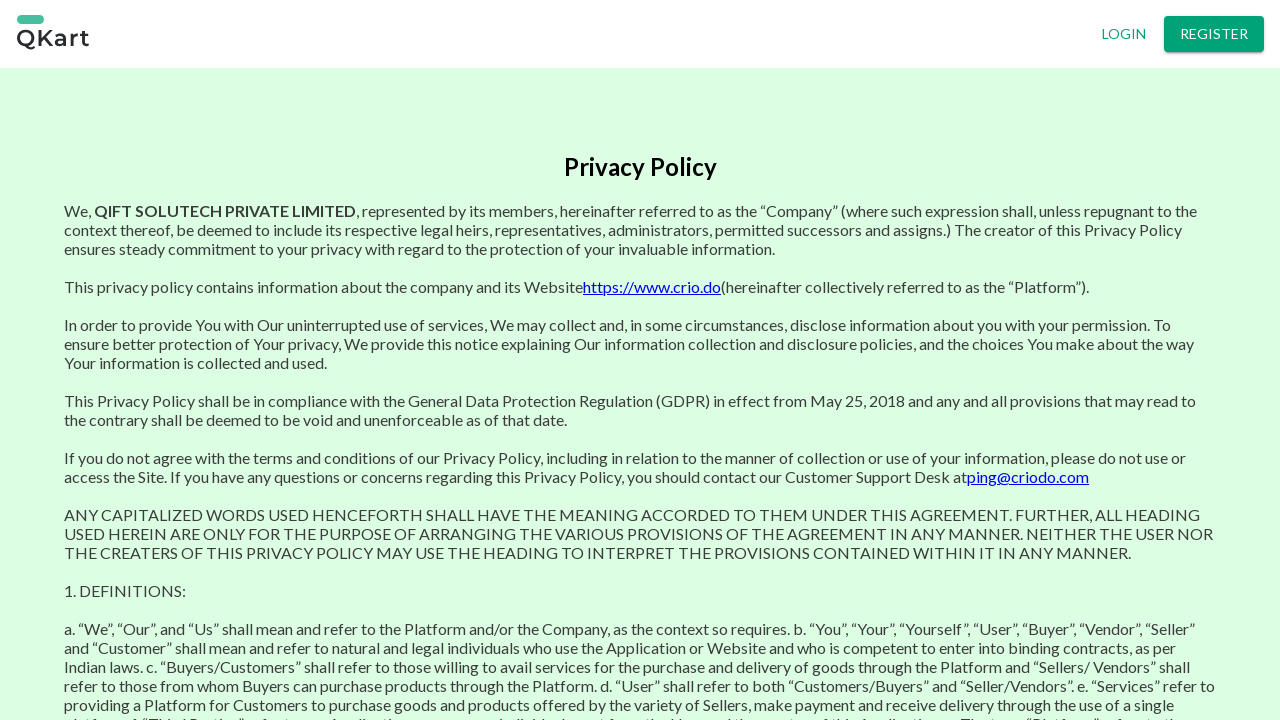

Clicked crio.do link in the new tab at (652, 286) on a[href='https://www.crio.do']
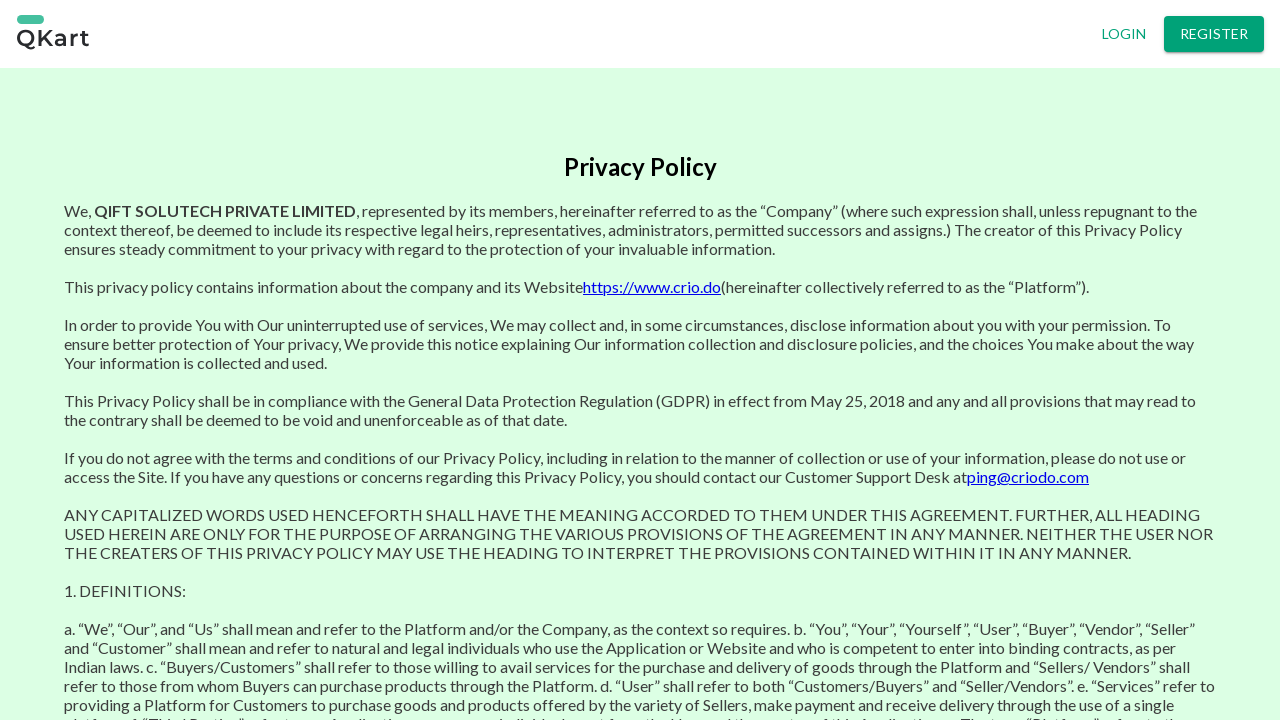

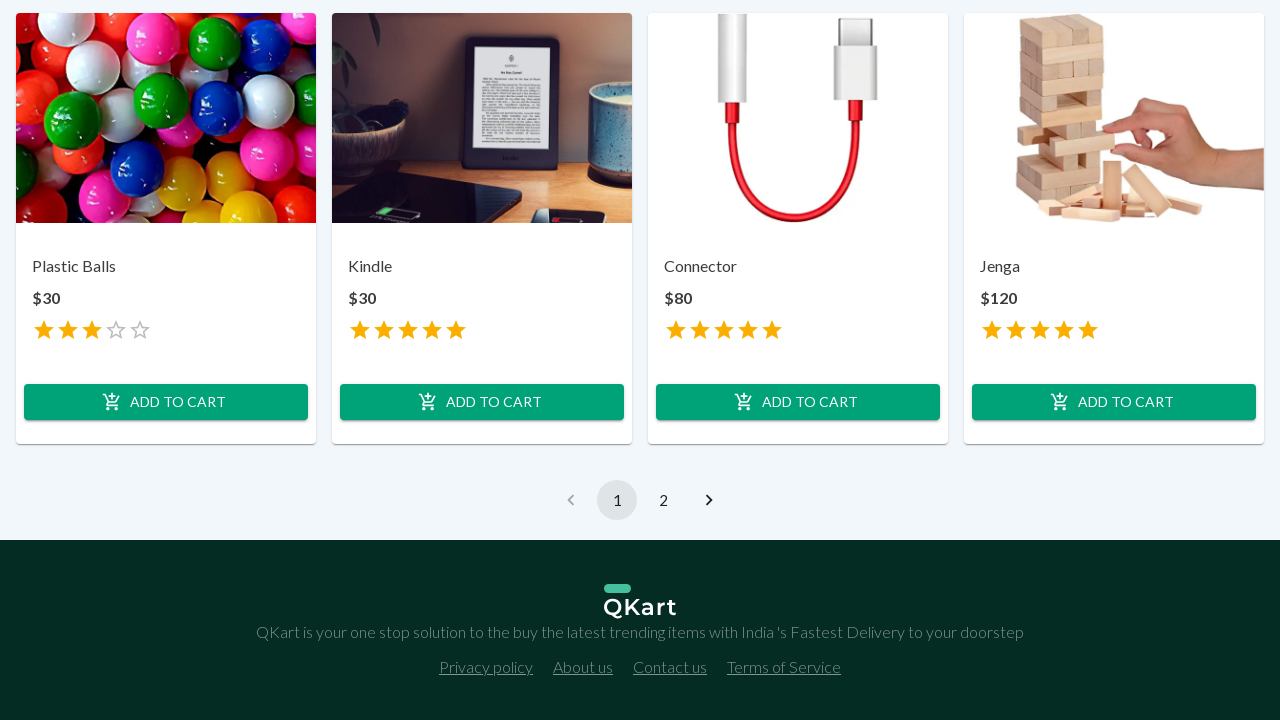